Tests the user registration process by filling out the complete registration form with test data and submitting it

Starting URL: https://parabank.parasoft.com/parabank/index.htm

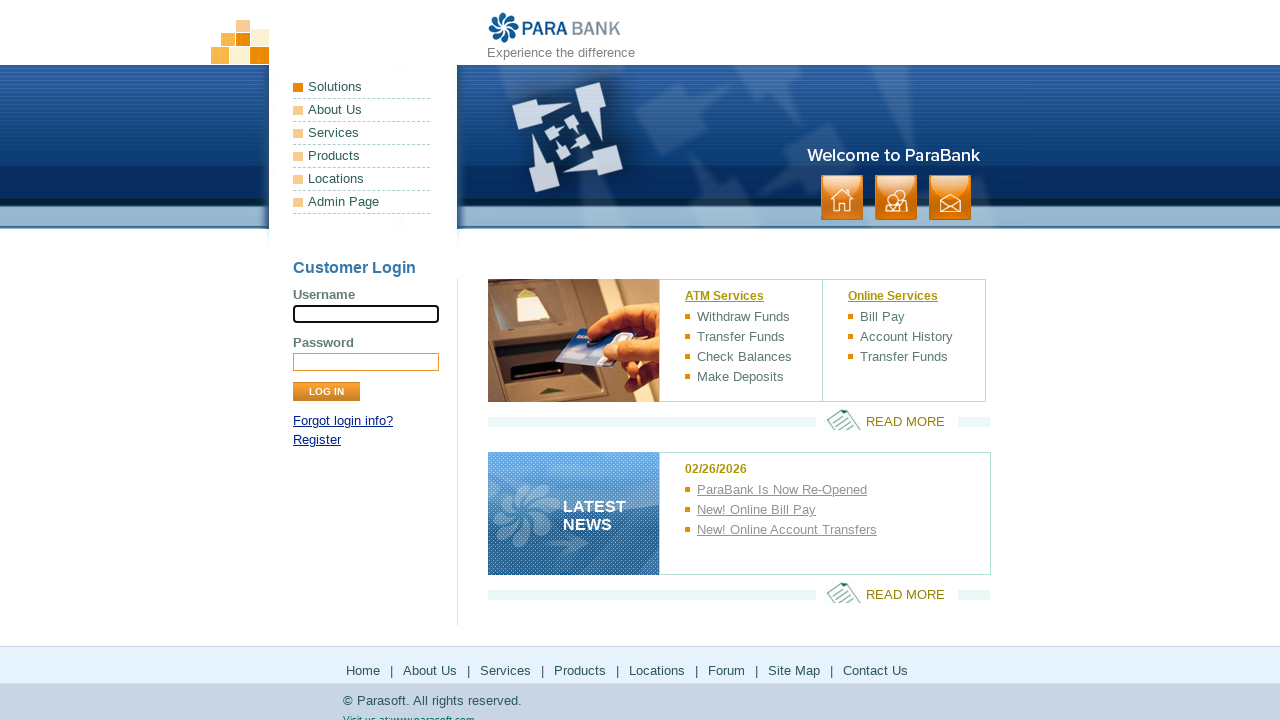

Clicked Register link at (317, 440) on xpath=//a[contains(text(),'Register')]
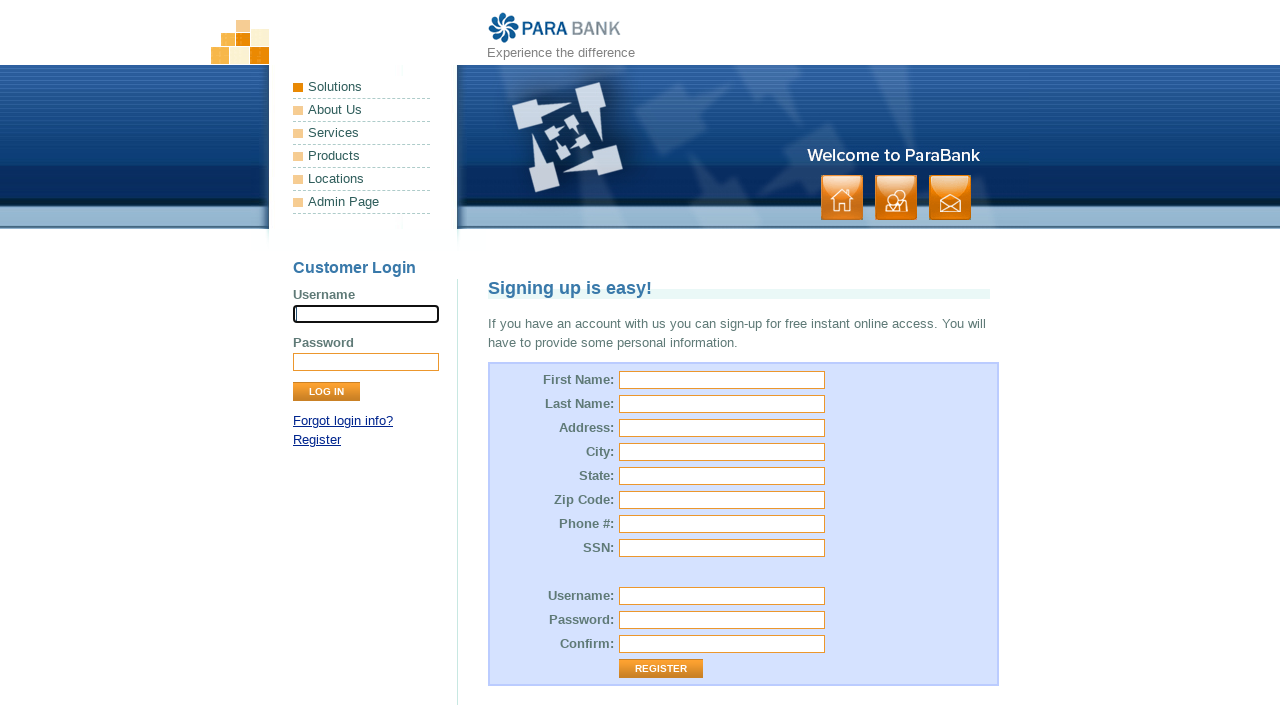

Filled first name field with 'Paul' on //input[@id='customer.firstName']
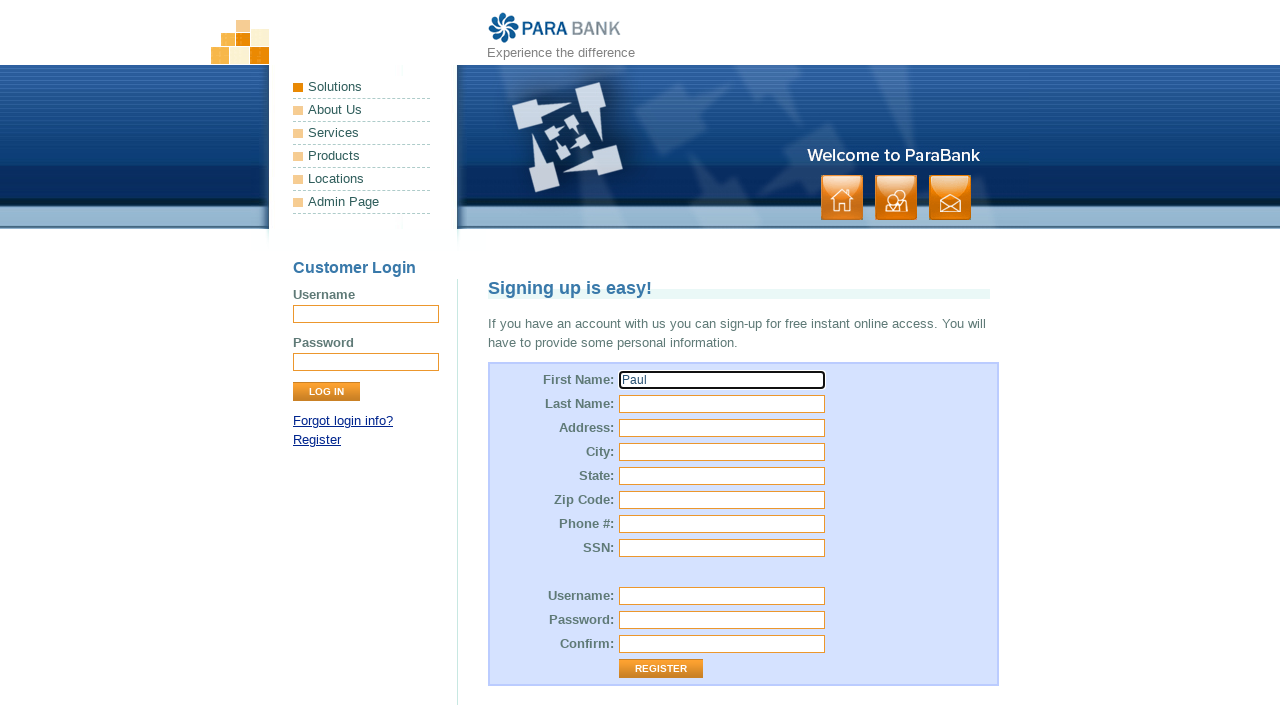

Filled last name field with 'Marsh' on //input[@id='customer.lastName']
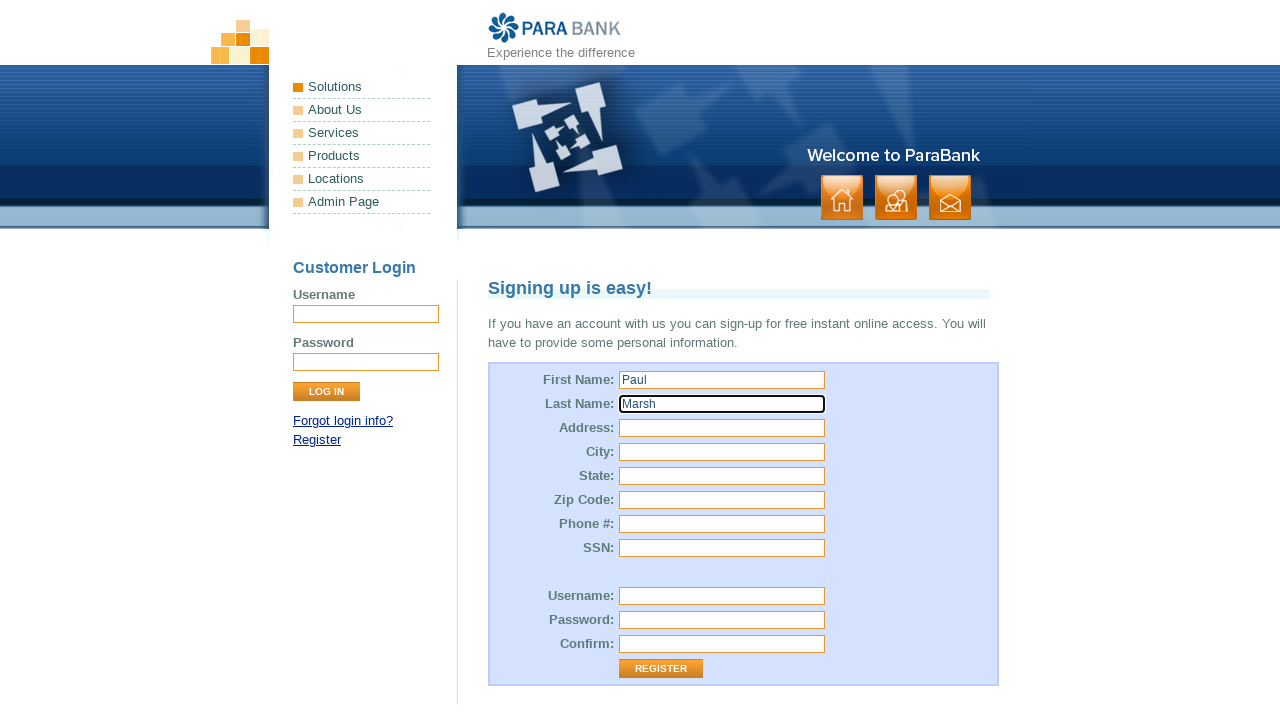

Filled street address field with '10th Avenue' on //input[@id='customer.address.street']
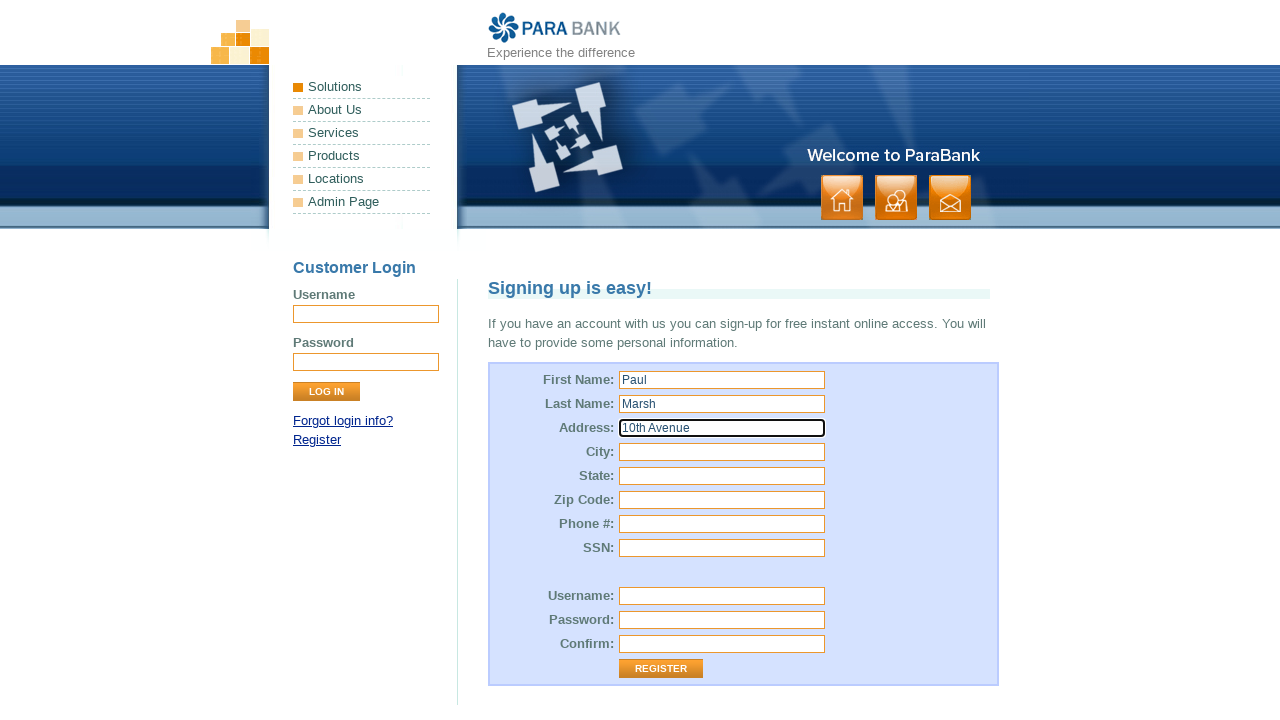

Filled city field with 'Bombay' on //input[@id='customer.address.city']
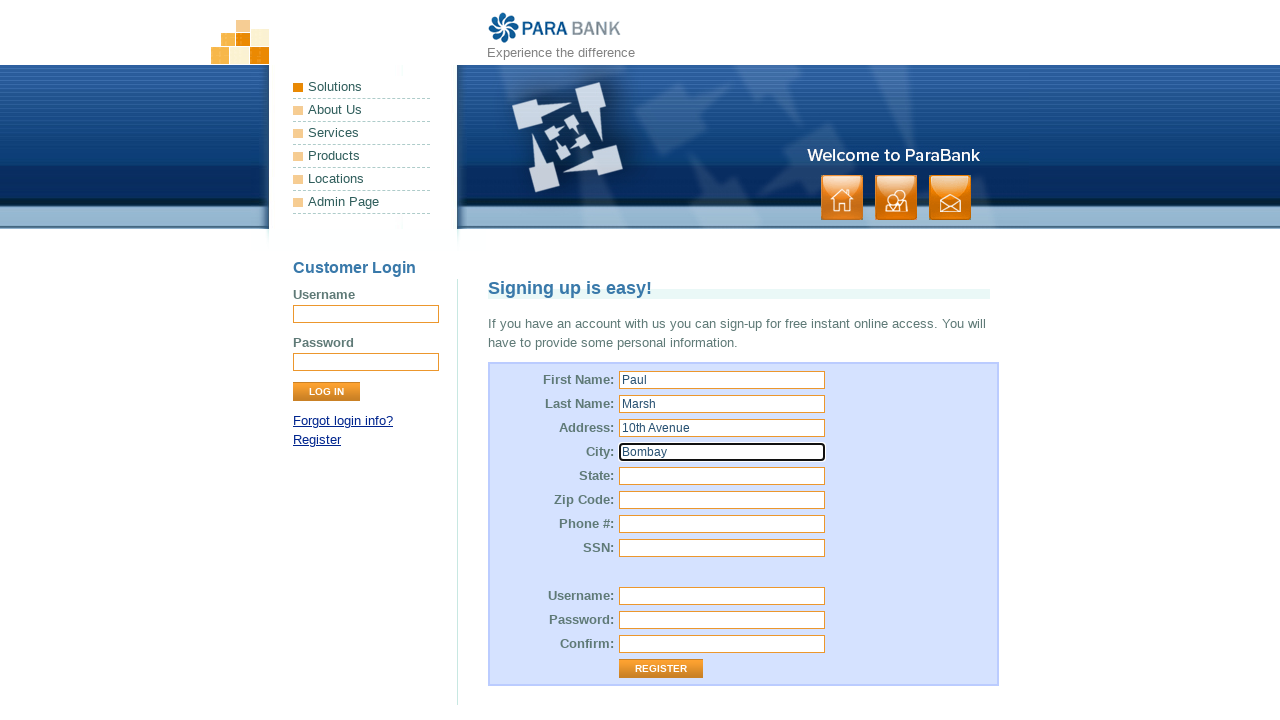

Filled state field with 'Maharashtra' on //input[@id='customer.address.state']
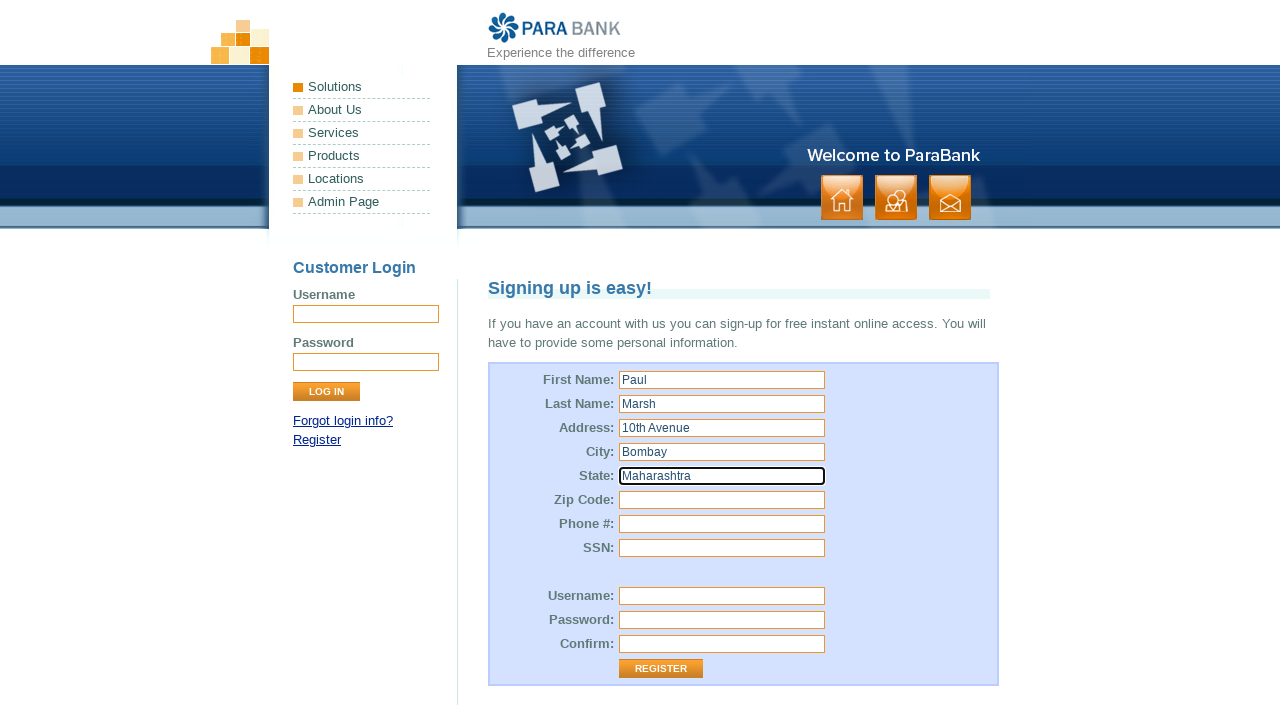

Filled zip code field with '1234' on //input[@id='customer.address.zipCode']
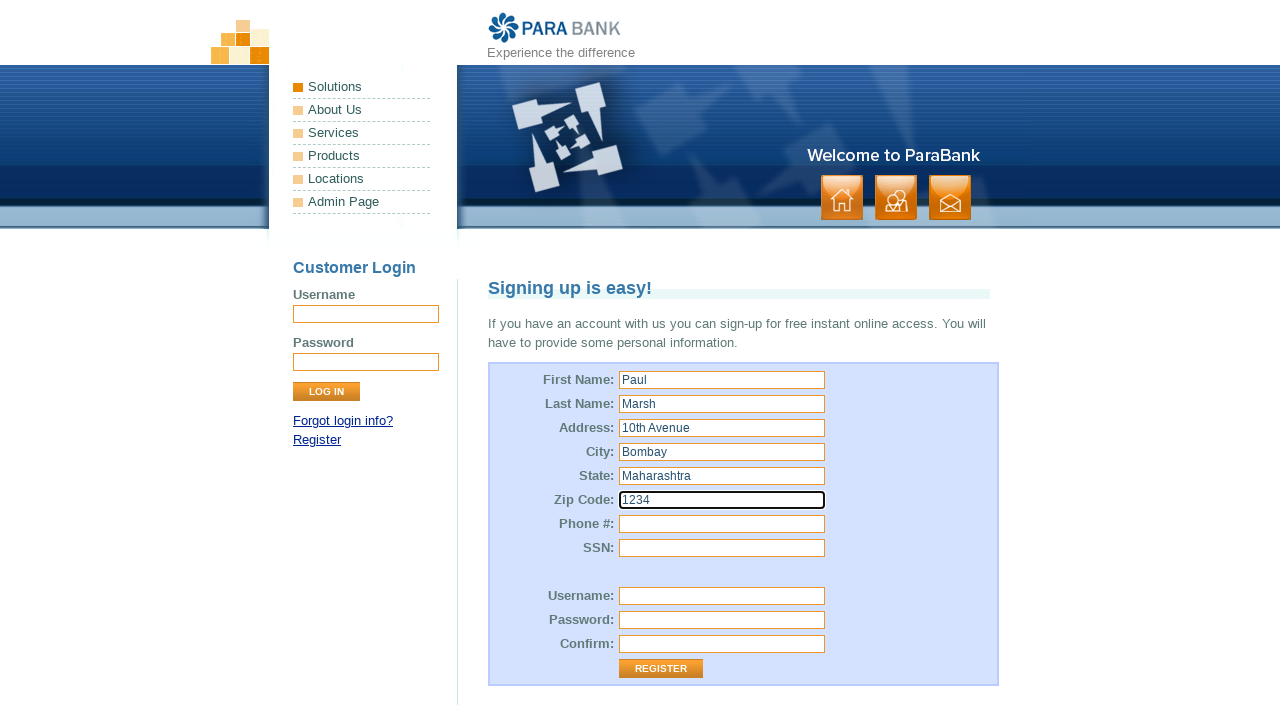

Filled phone number field with '98234567898' on //input[@id='customer.phoneNumber']
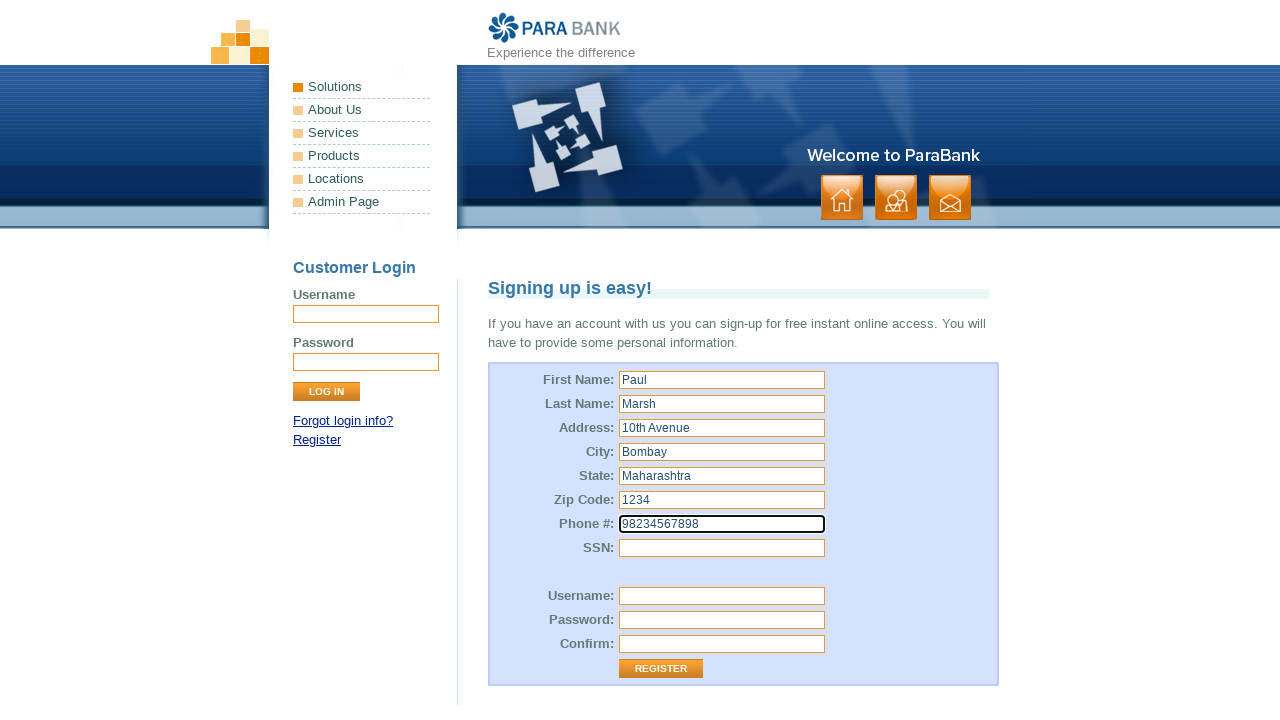

Filled SSN field with '101' on //input[@id='customer.ssn']
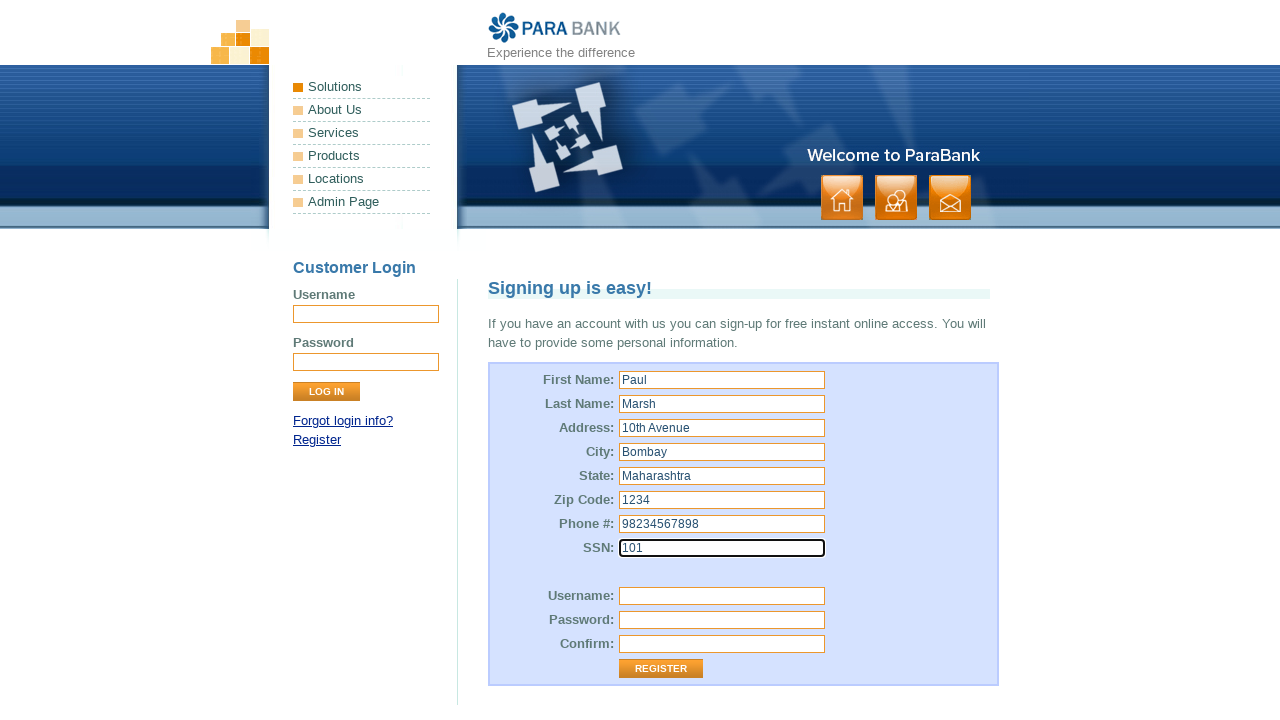

Filled username field with 'Paula' on //input[@id='customer.username']
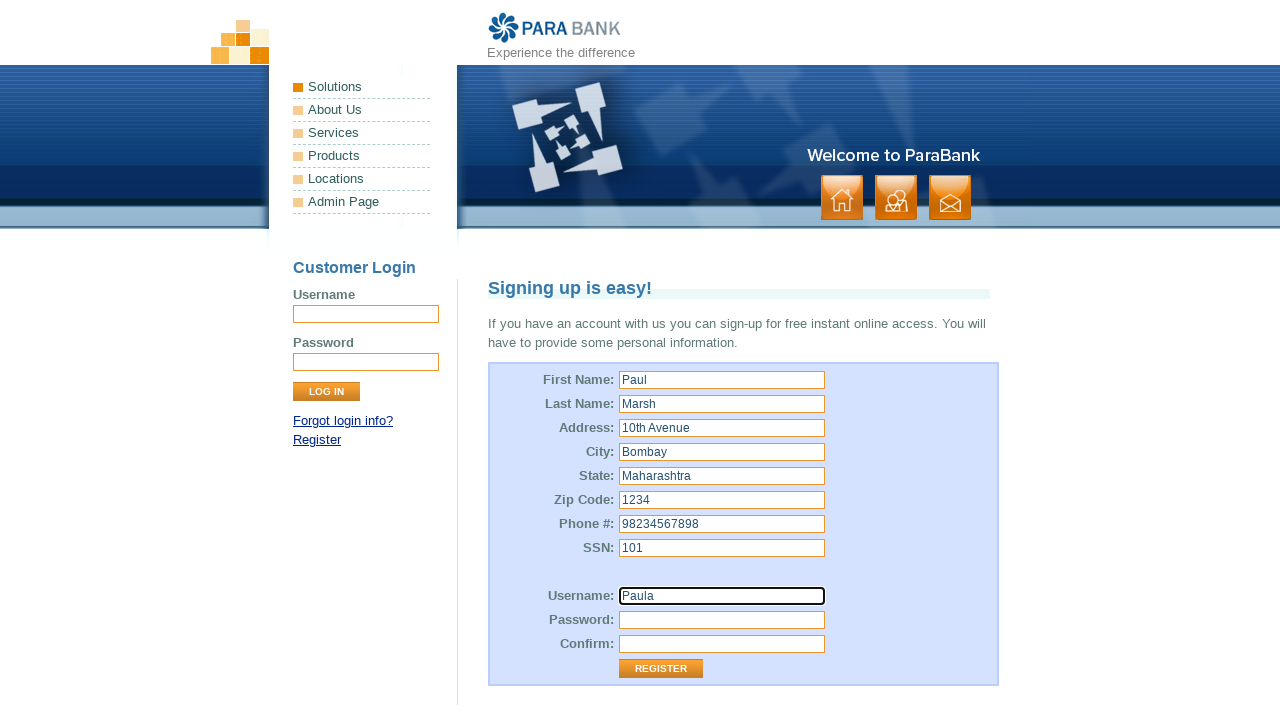

Filled password field with 'Welcome11' on //input[@id='customer.password']
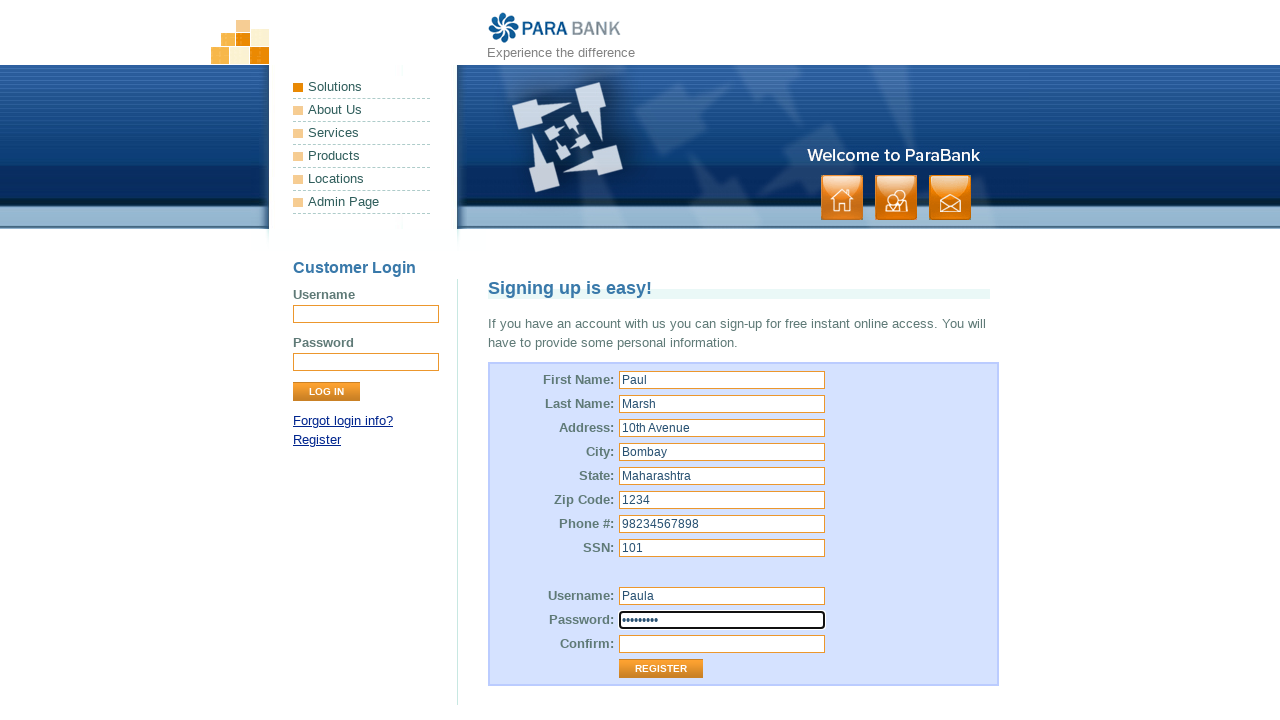

Filled repeated password field with 'Welcome11' on //input[@id='repeatedPassword']
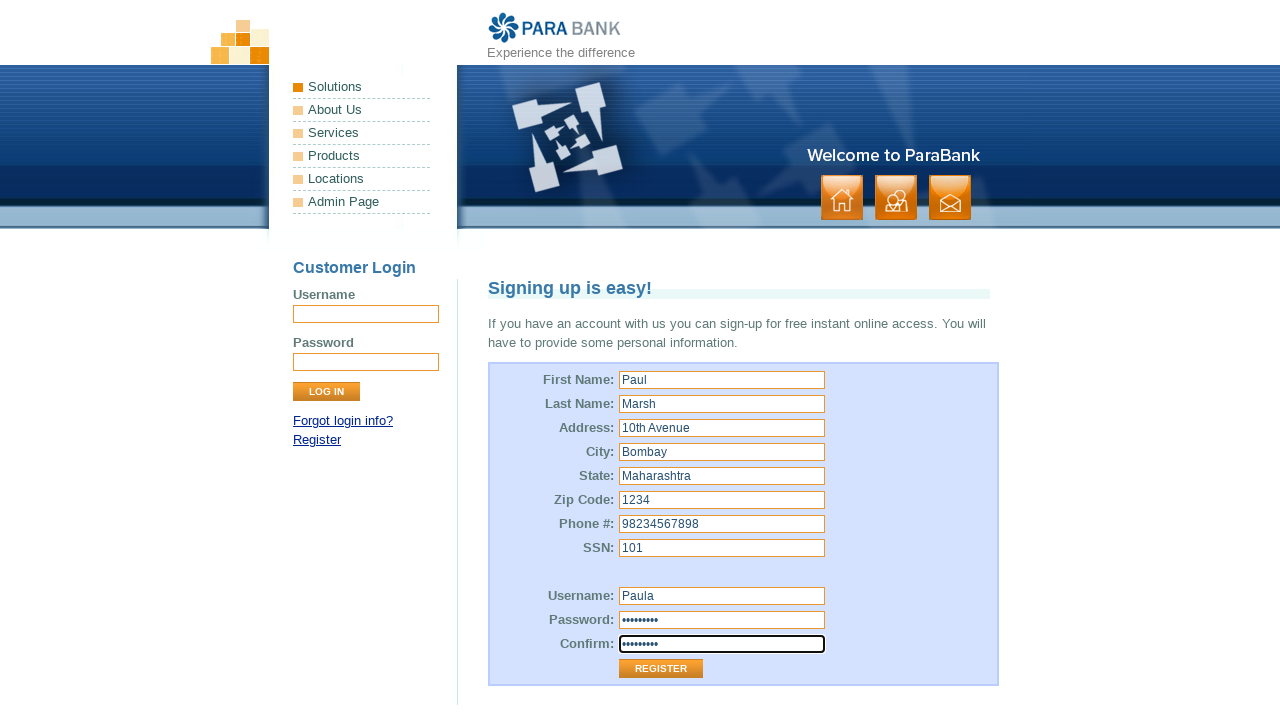

Clicked REGISTER button to submit registration form at (661, 669) on xpath=//tbody/tr[13]/td[2]/input[1]
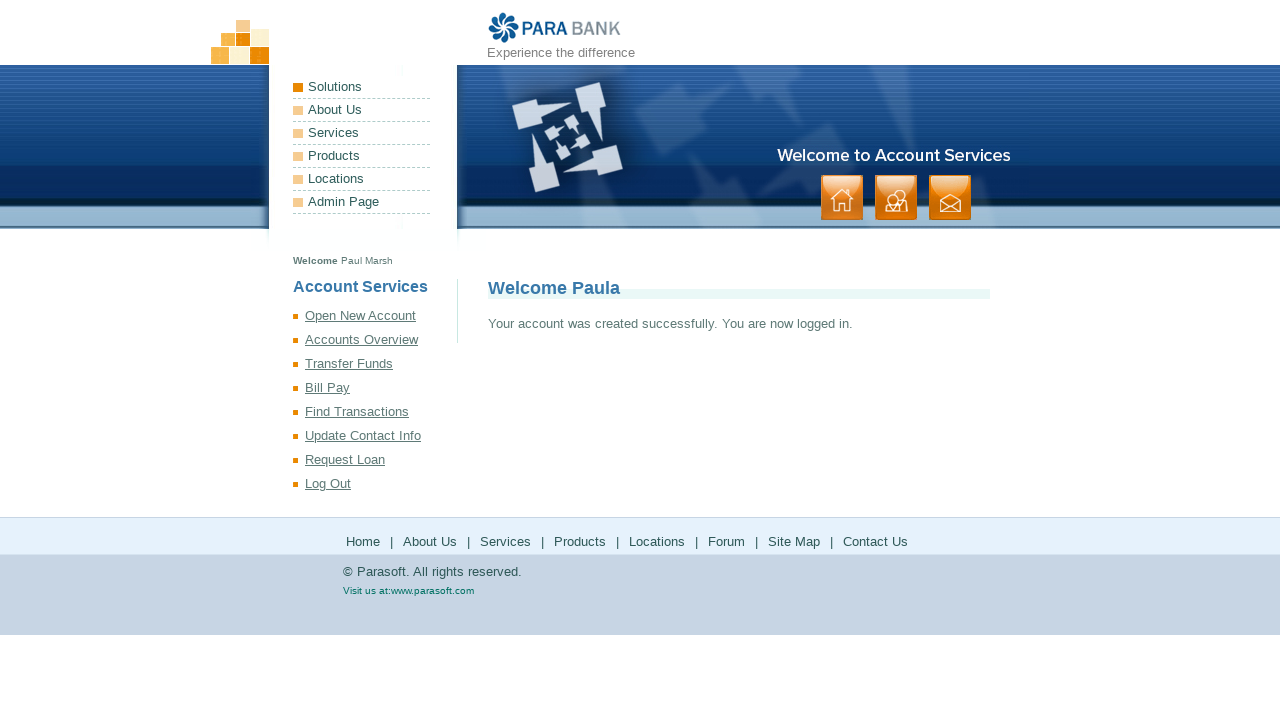

Account registration successful - success message displayed
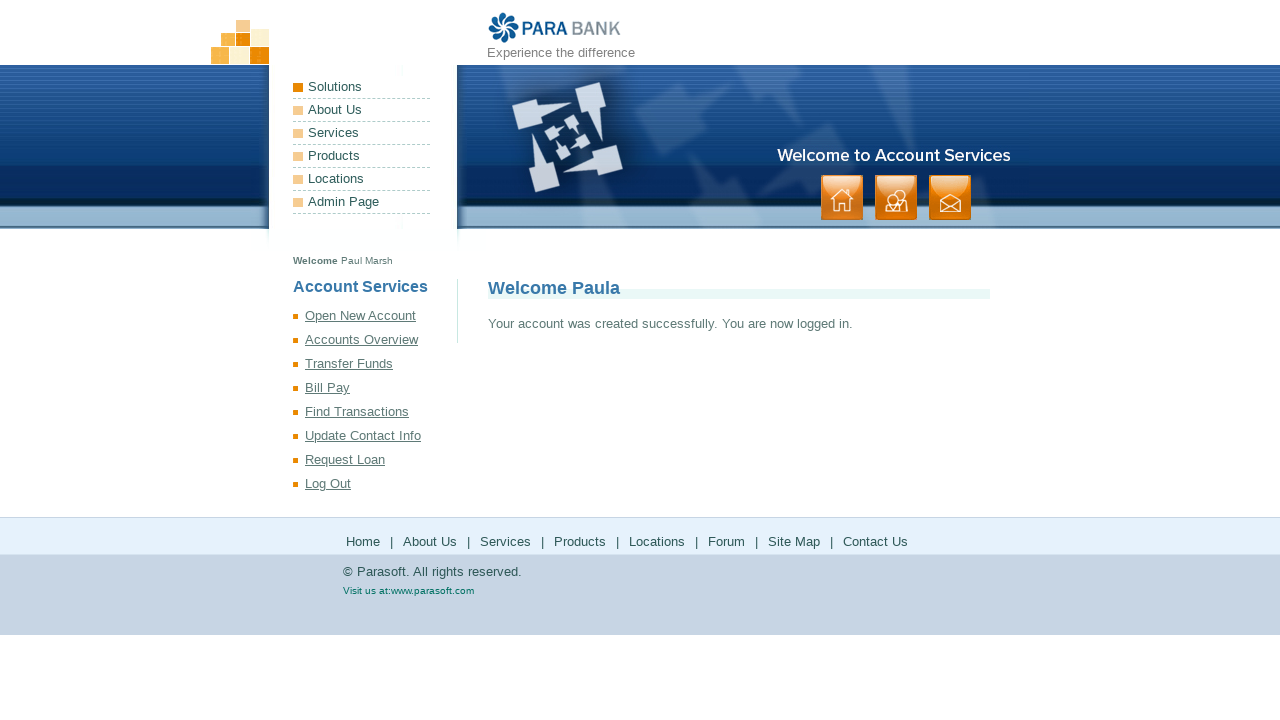

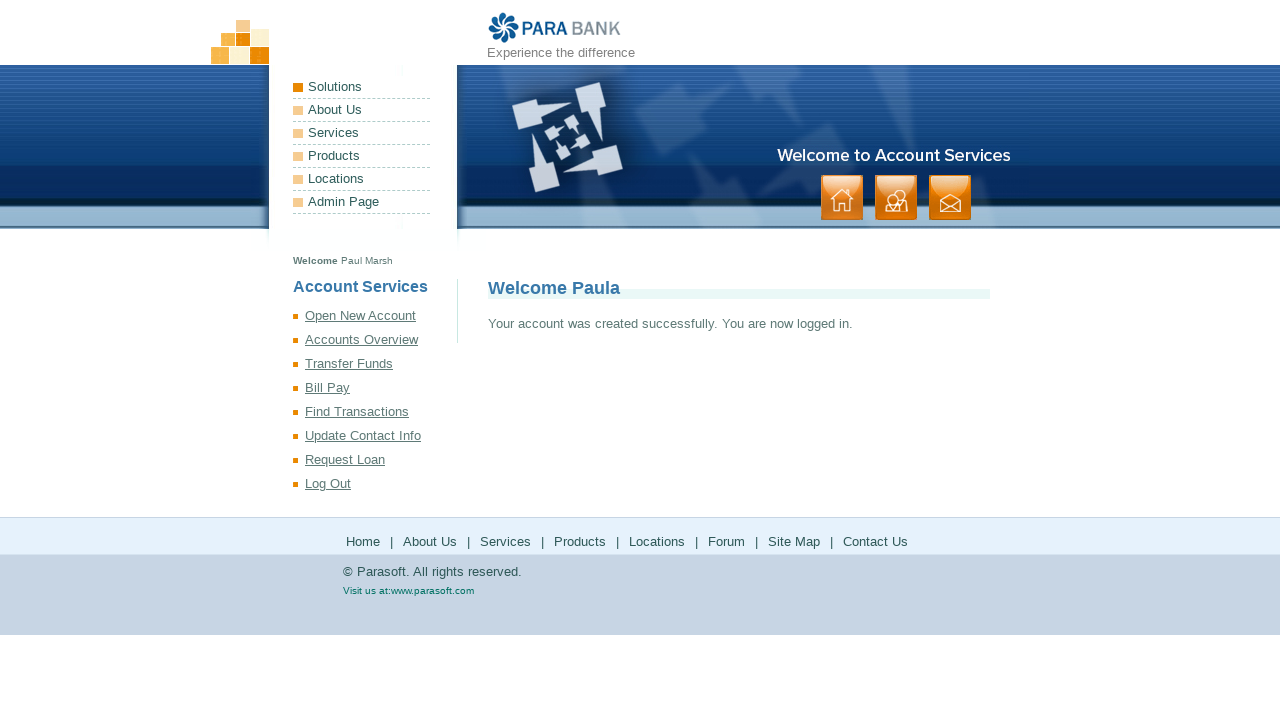